Tests navigation by clicking a link with a mathematically calculated text value, then fills out a form with personal information (first name, last name, city, country) and submits it.

Starting URL: http://suninjuly.github.io/find_link_text

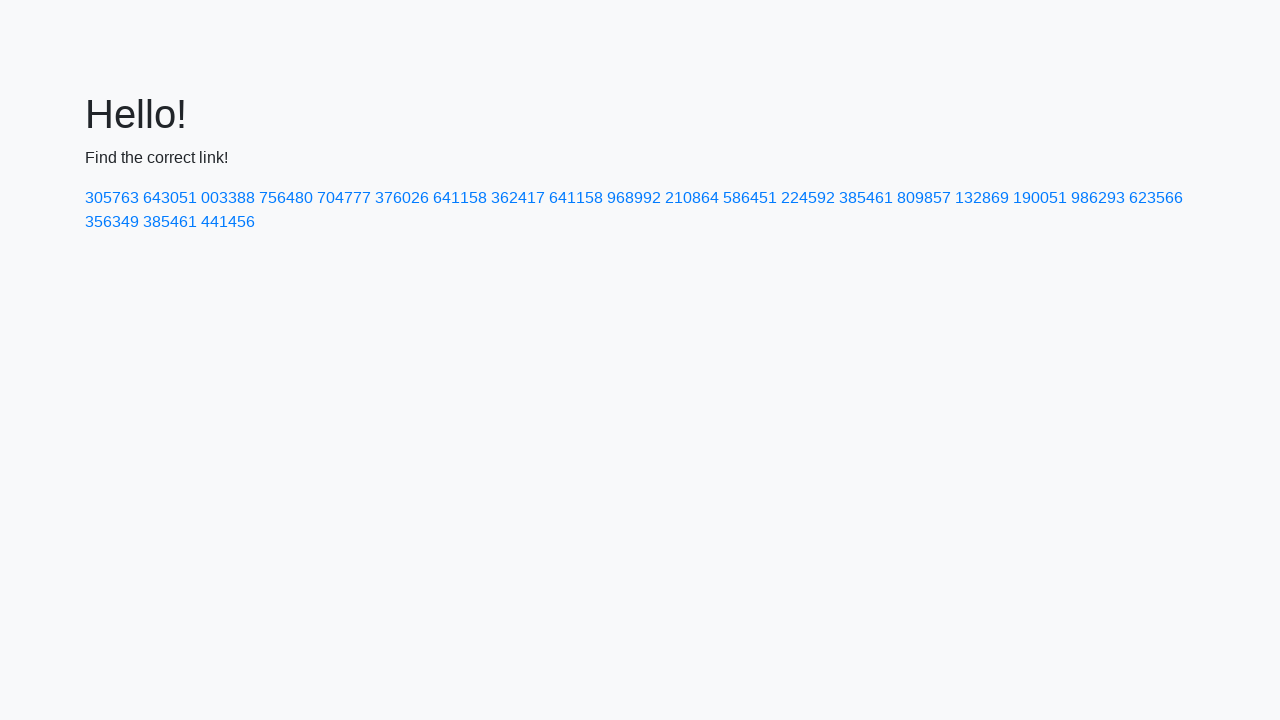

Clicked link with mathematically calculated text value: 224592 at (808, 198) on text=224592
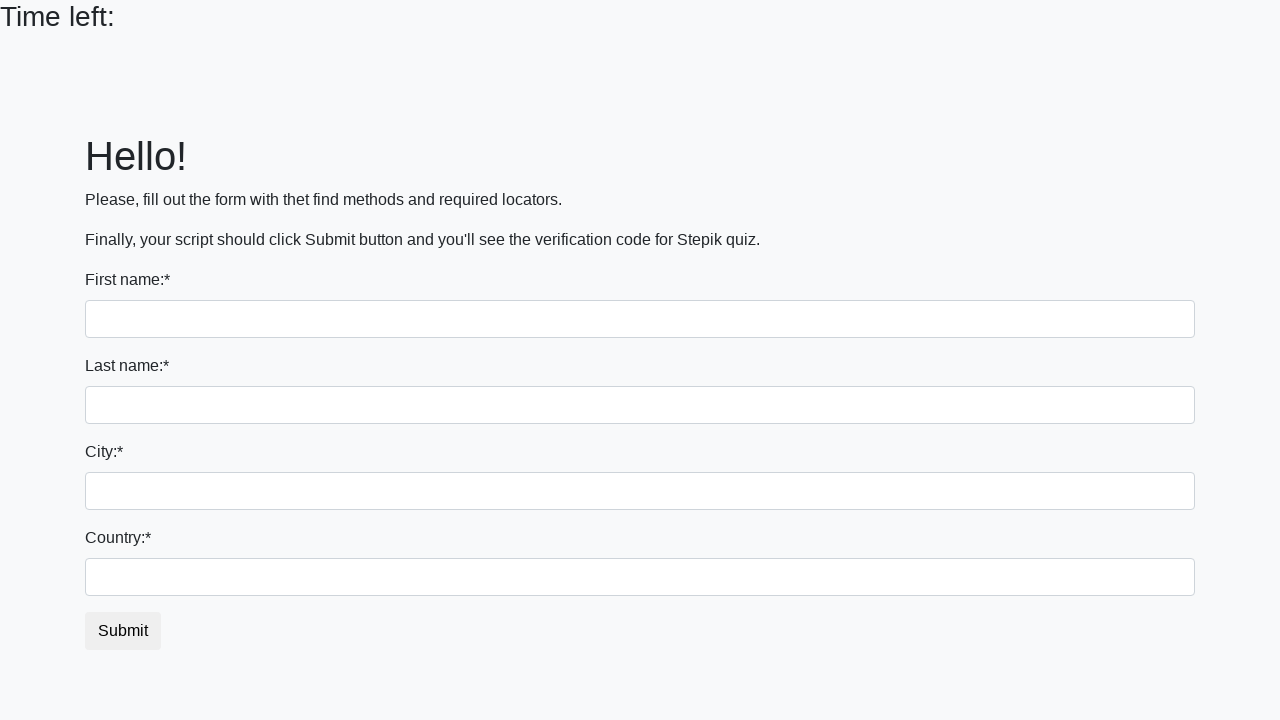

Filled first name field with 'Ivan' on input
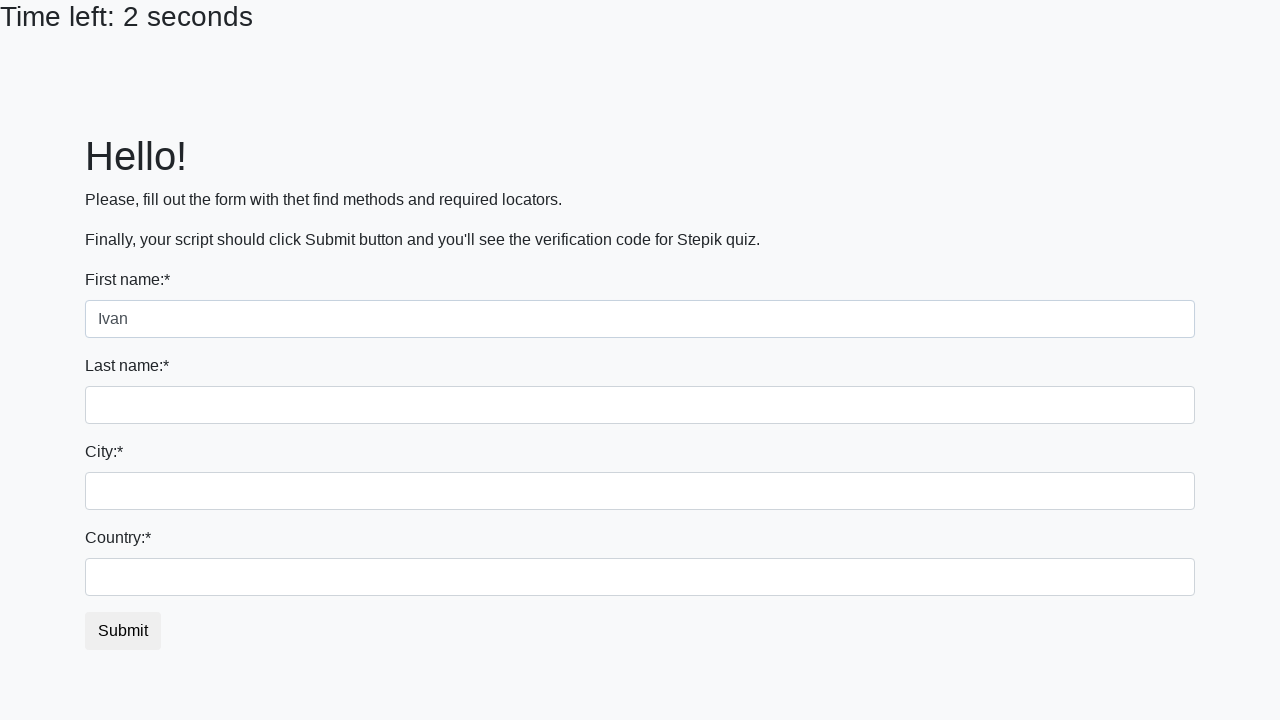

Filled last name field with 'Petrov' on input[name='last_name']
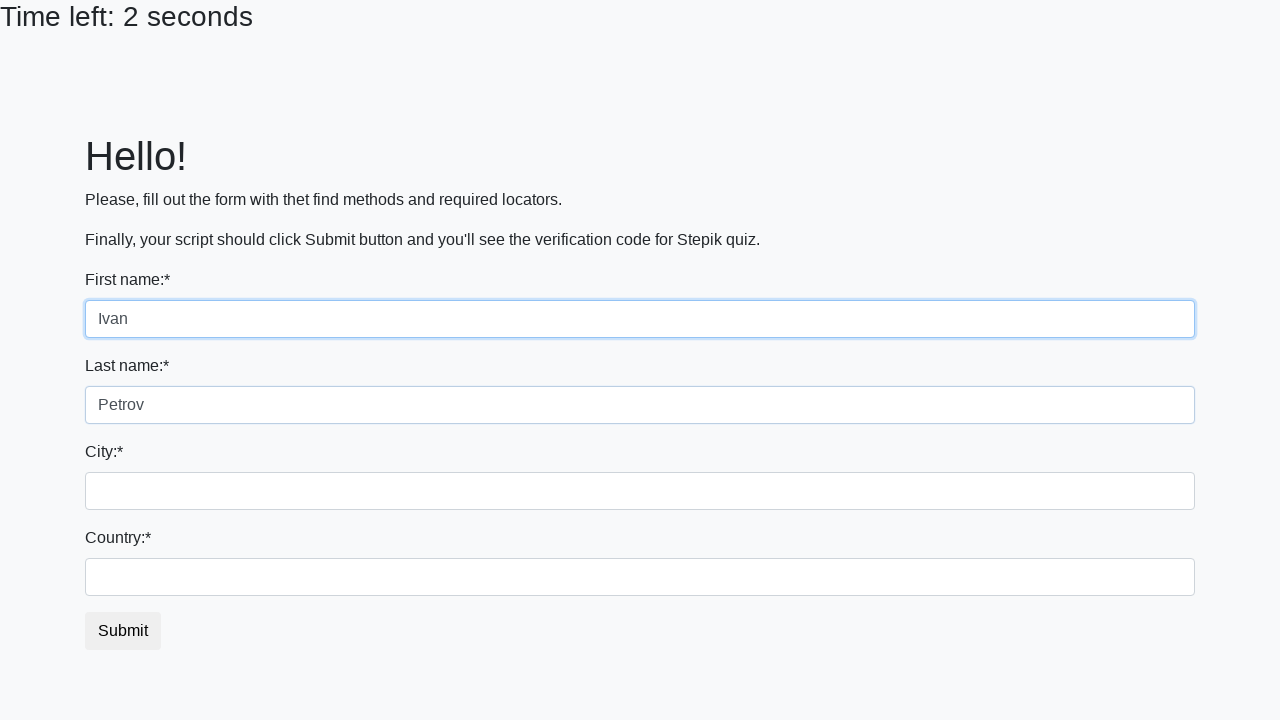

Filled city field with 'Smolensk' on .city
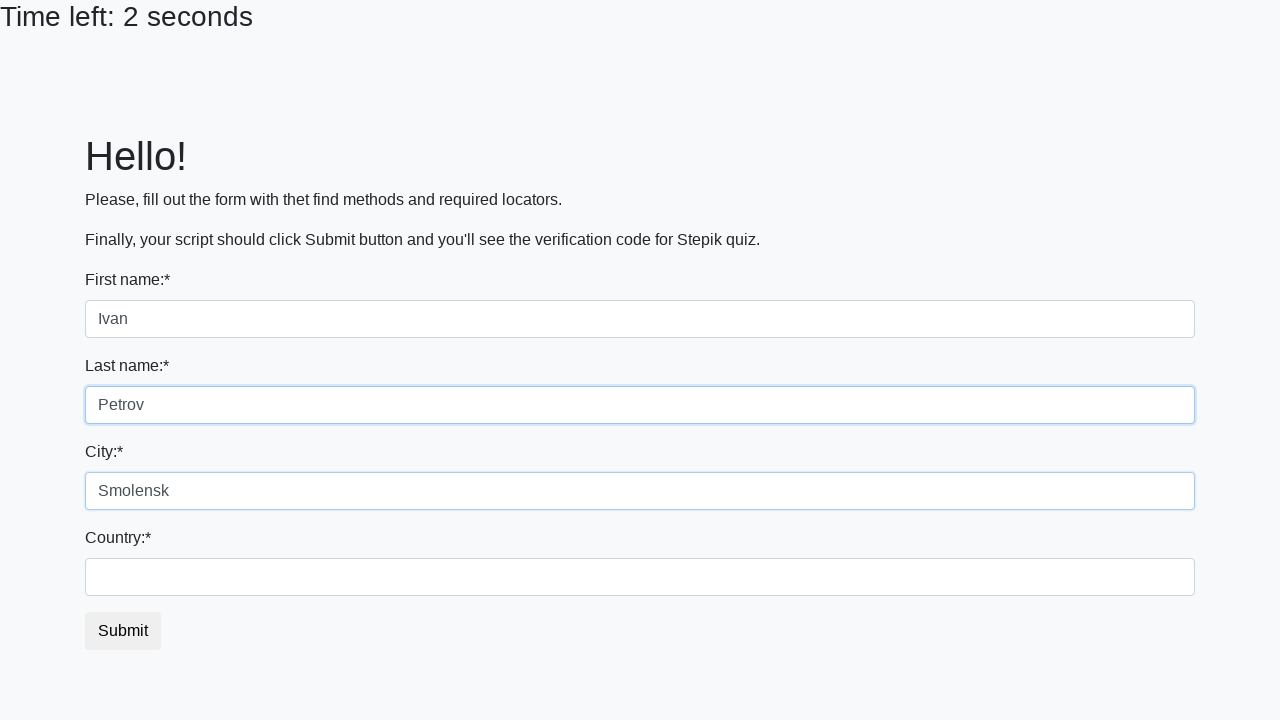

Filled country field with 'Russia' on #country
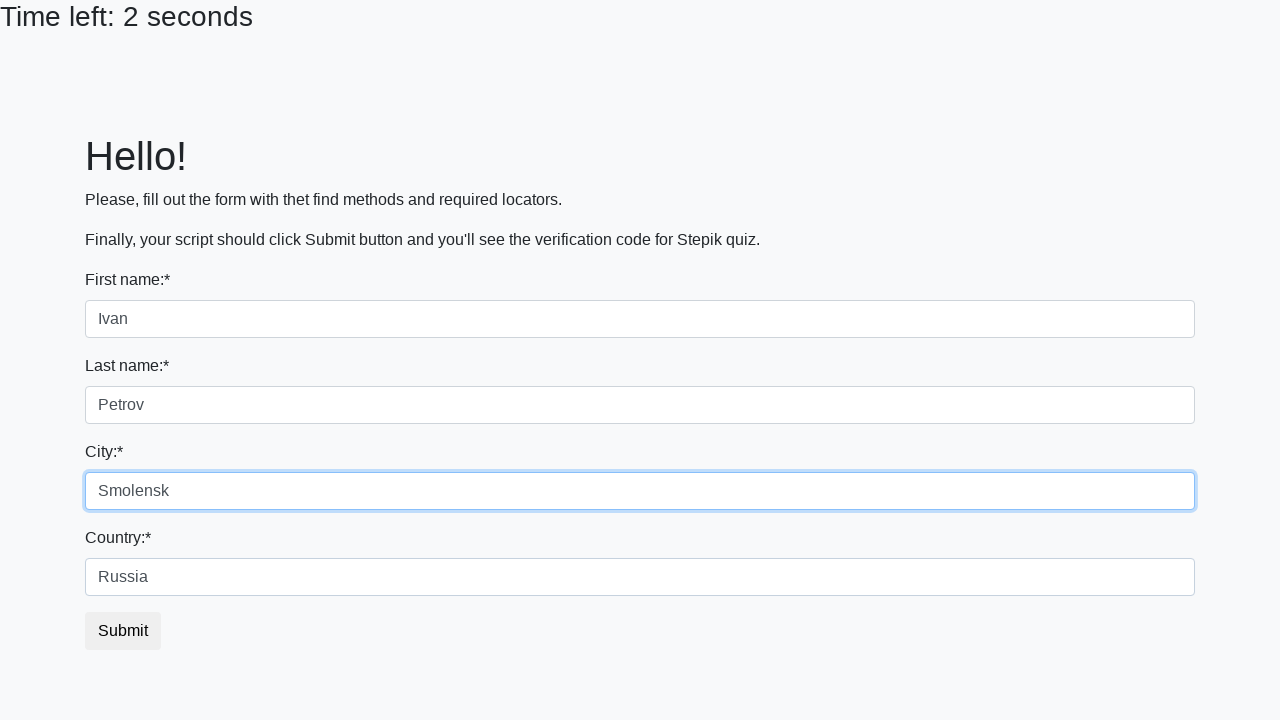

Clicked submit button to submit form at (123, 631) on button.btn
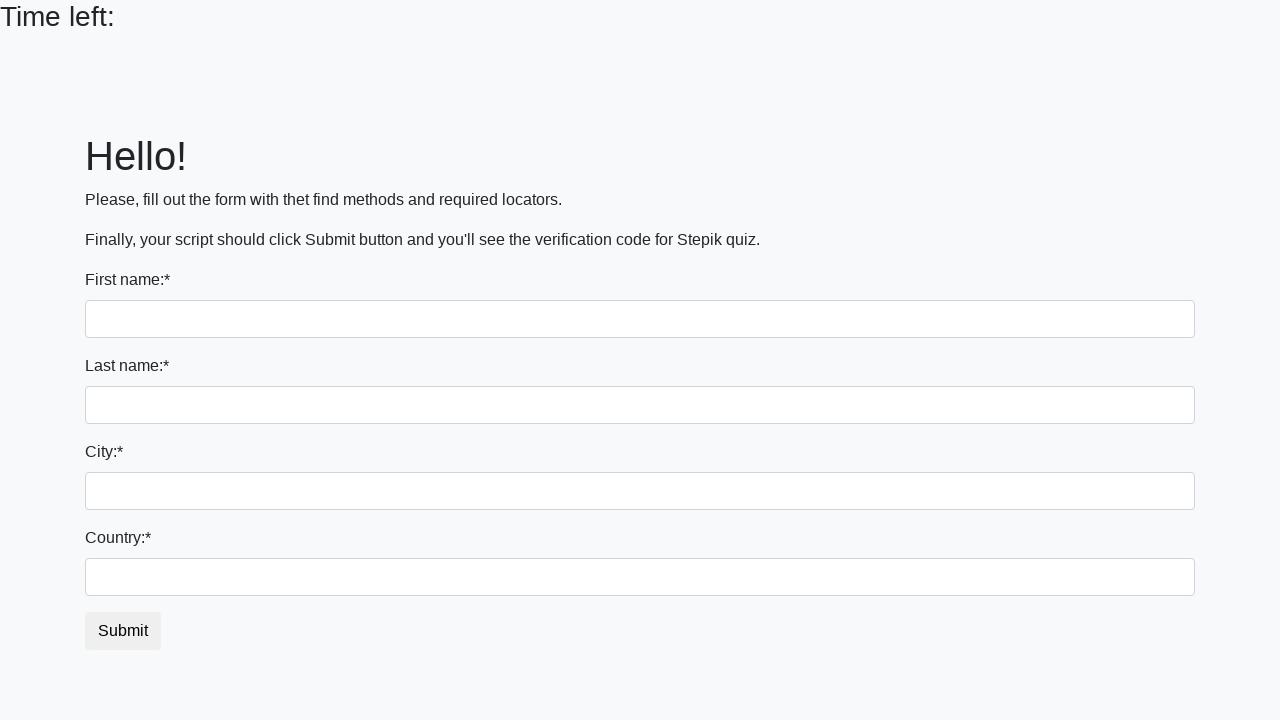

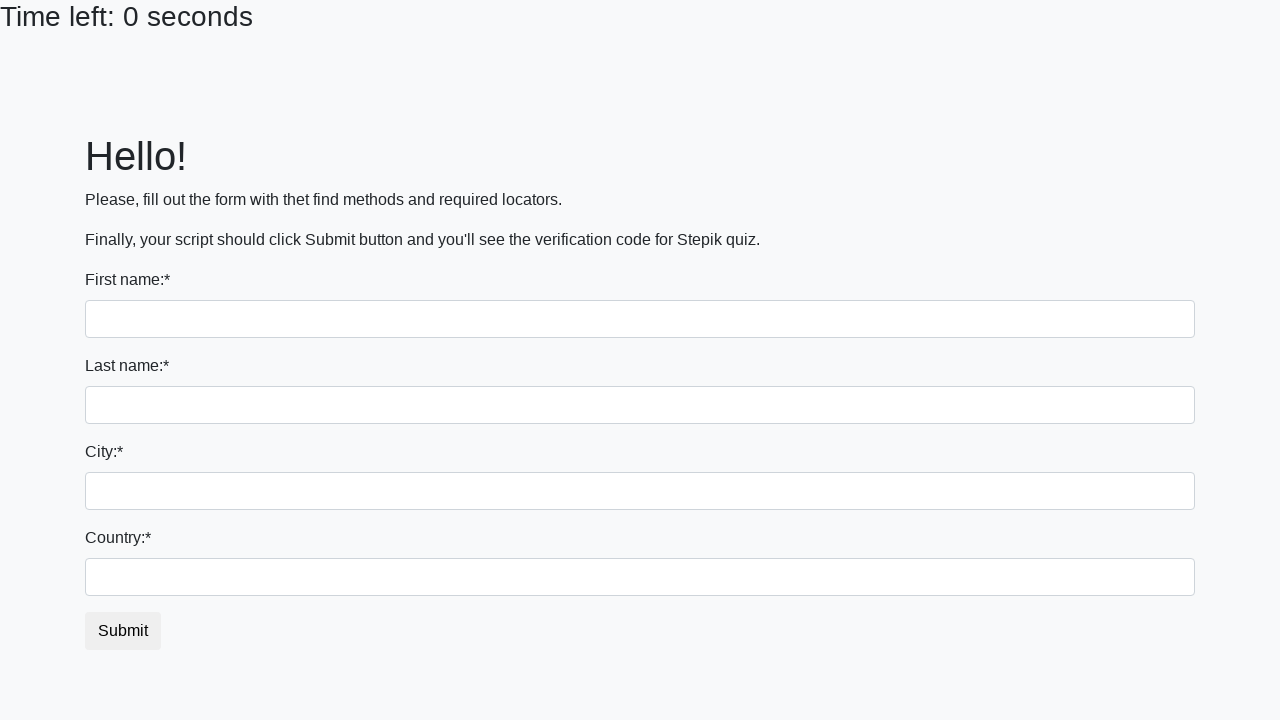